Tests filtering to display only active (non-completed) items

Starting URL: https://demo.playwright.dev/todomvc

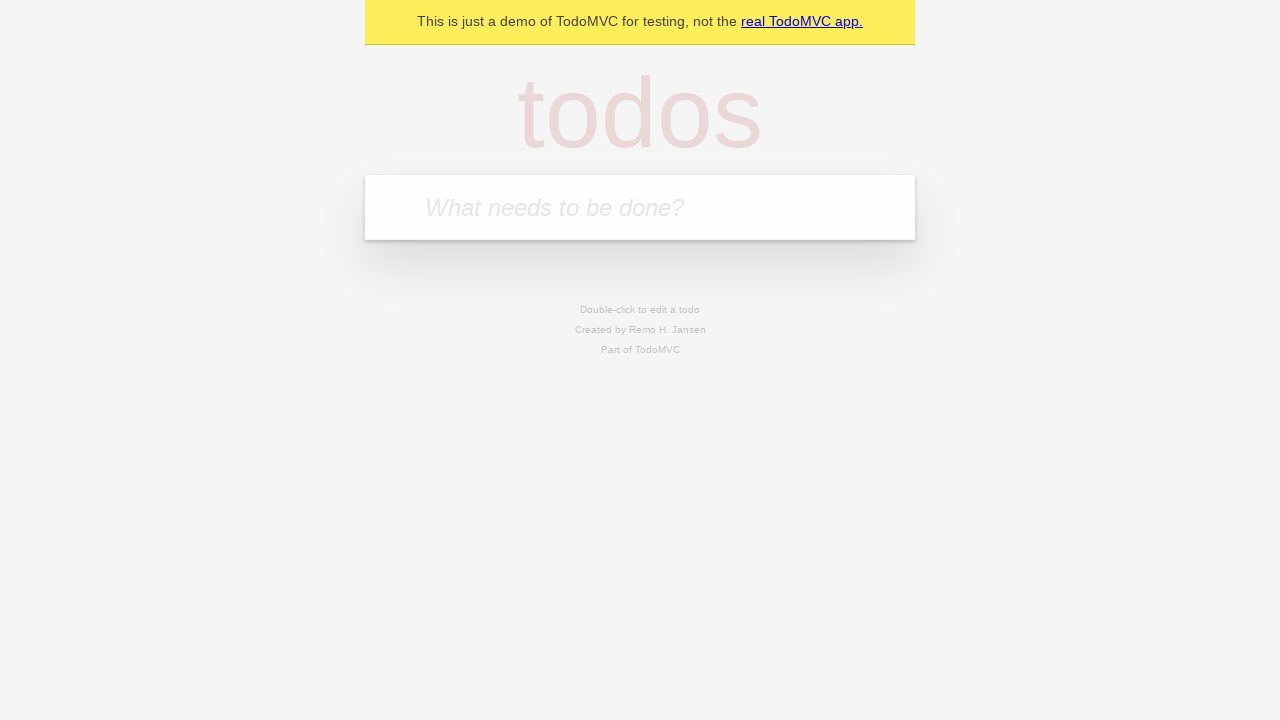

Filled todo input with 'buy some cheese' on internal:attr=[placeholder="What needs to be done?"i]
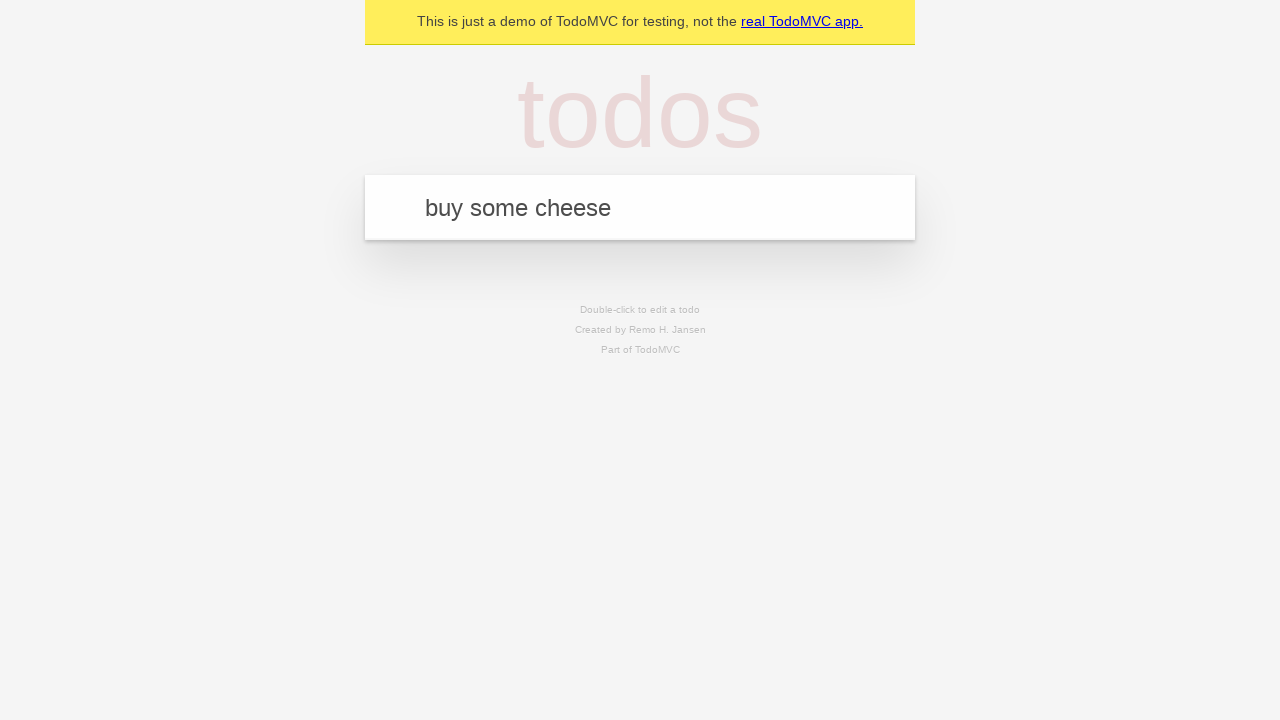

Pressed Enter to create first todo on internal:attr=[placeholder="What needs to be done?"i]
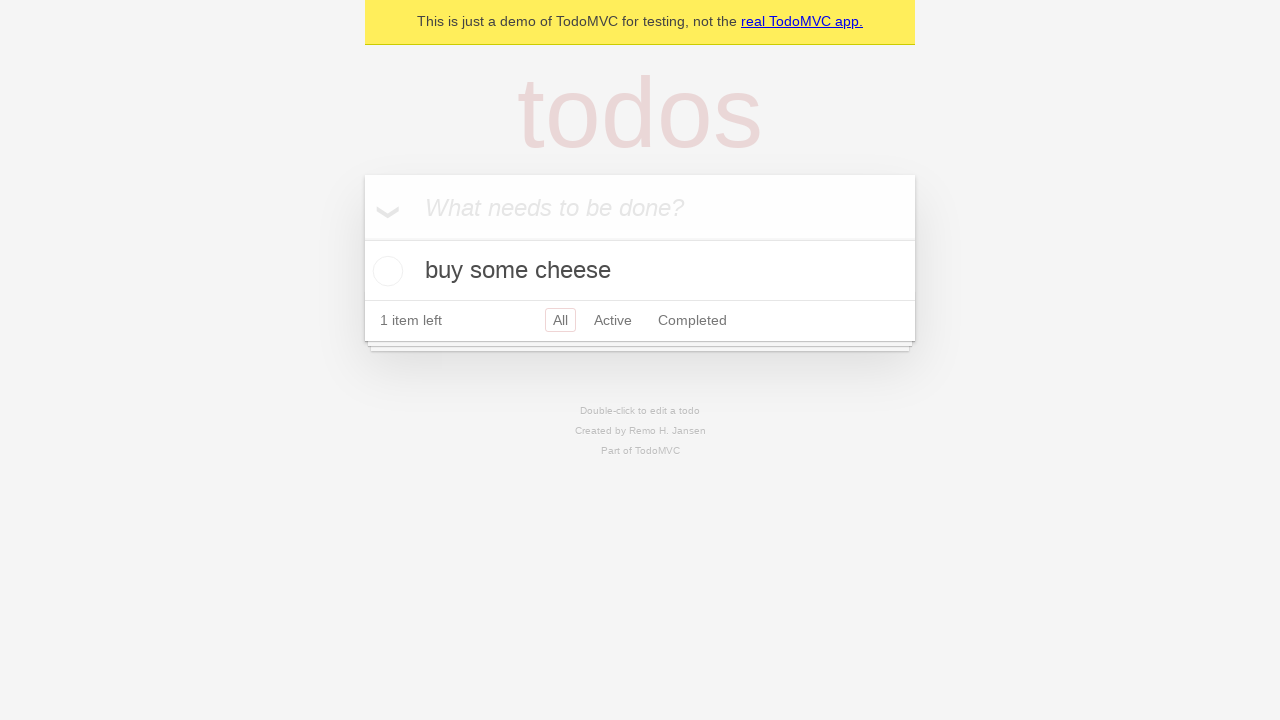

Filled todo input with 'feed the cat' on internal:attr=[placeholder="What needs to be done?"i]
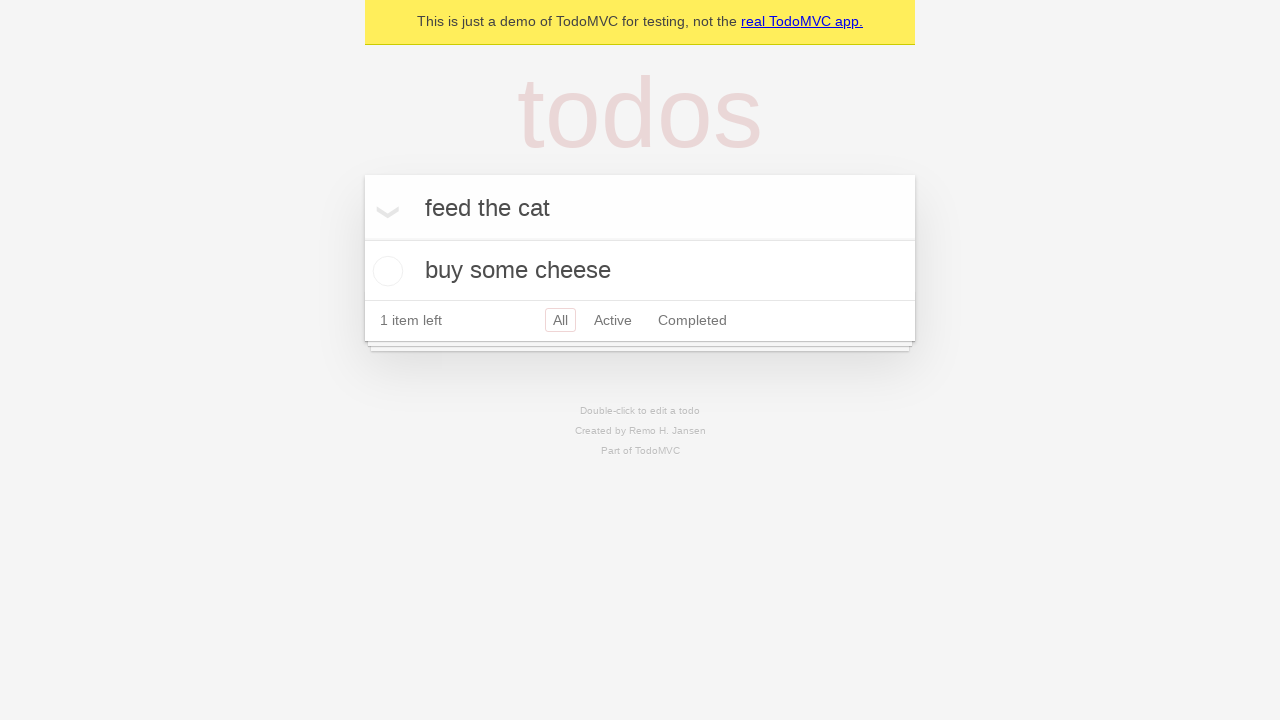

Pressed Enter to create second todo on internal:attr=[placeholder="What needs to be done?"i]
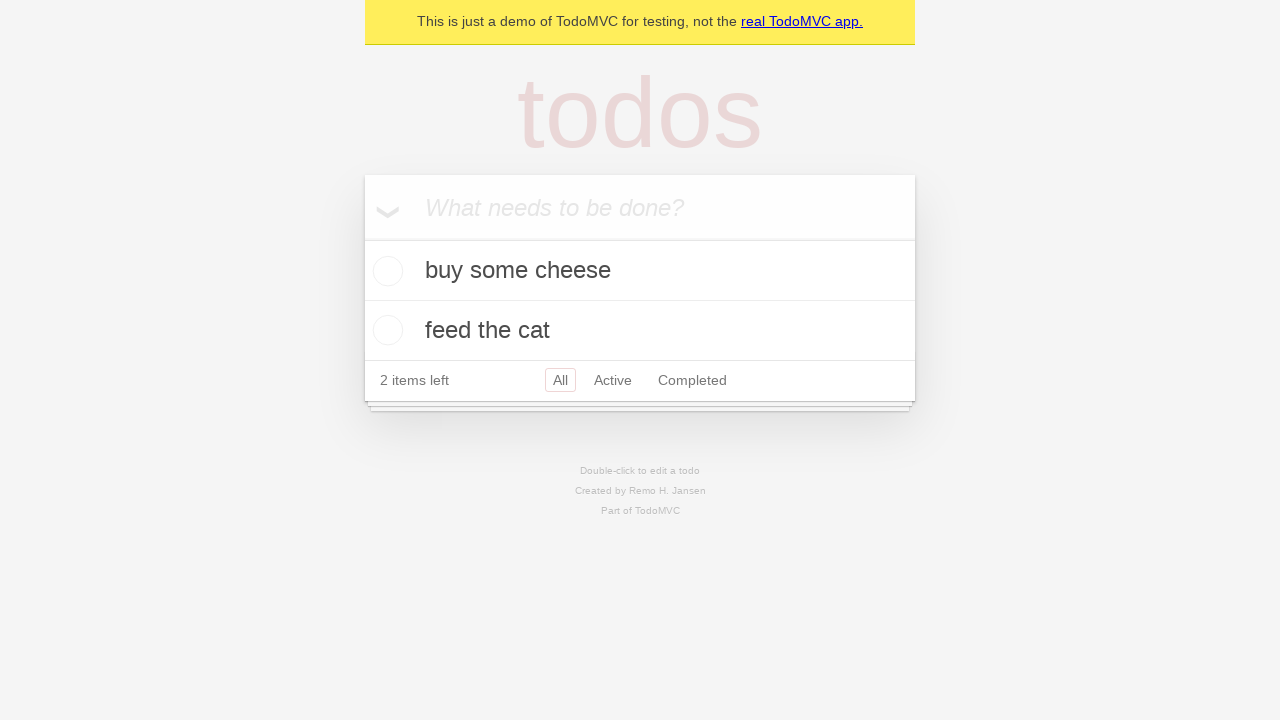

Filled todo input with 'book a doctors appointment' on internal:attr=[placeholder="What needs to be done?"i]
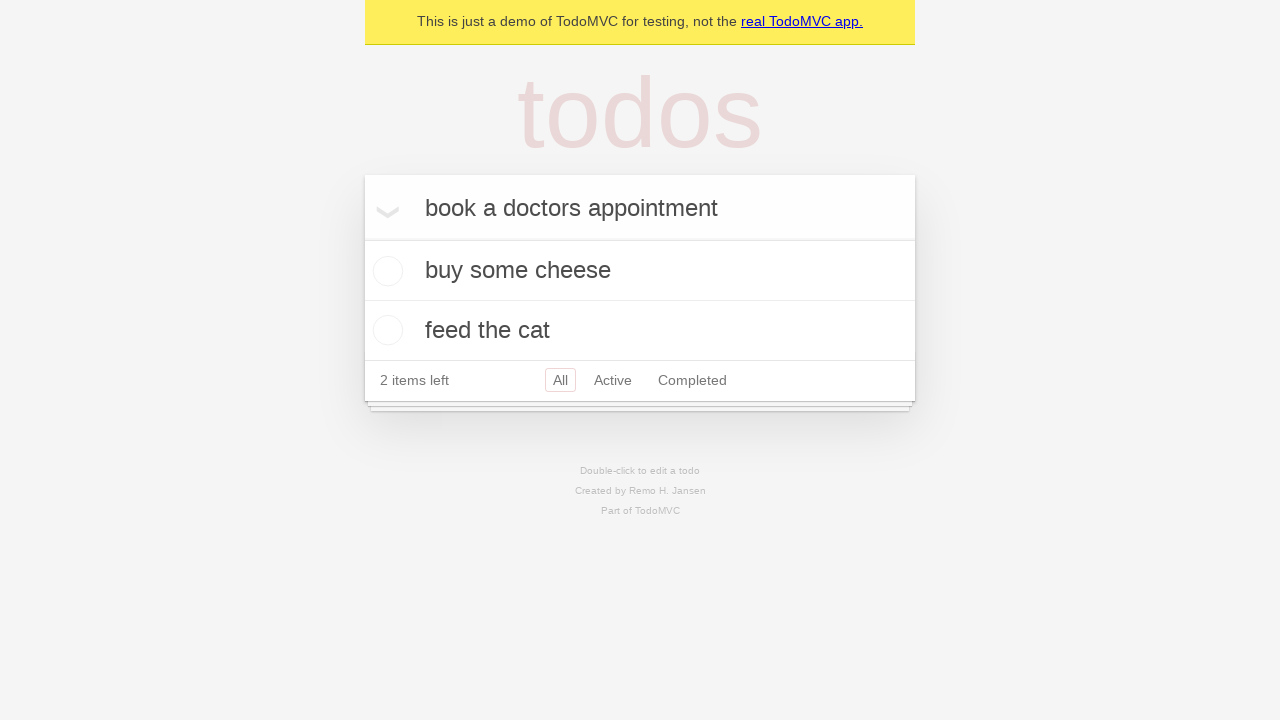

Pressed Enter to create third todo on internal:attr=[placeholder="What needs to be done?"i]
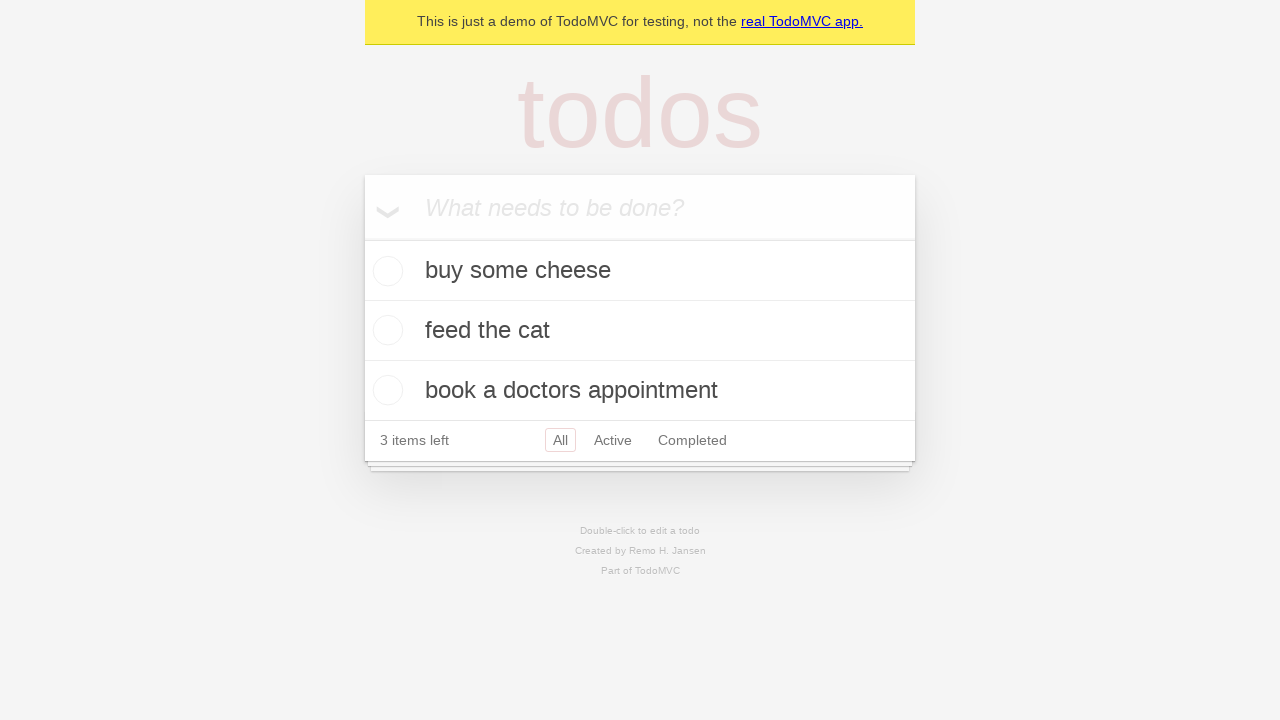

Checked second todo item 'feed the cat' to mark as completed at (385, 330) on internal:testid=[data-testid="todo-item"s] >> nth=1 >> internal:role=checkbox
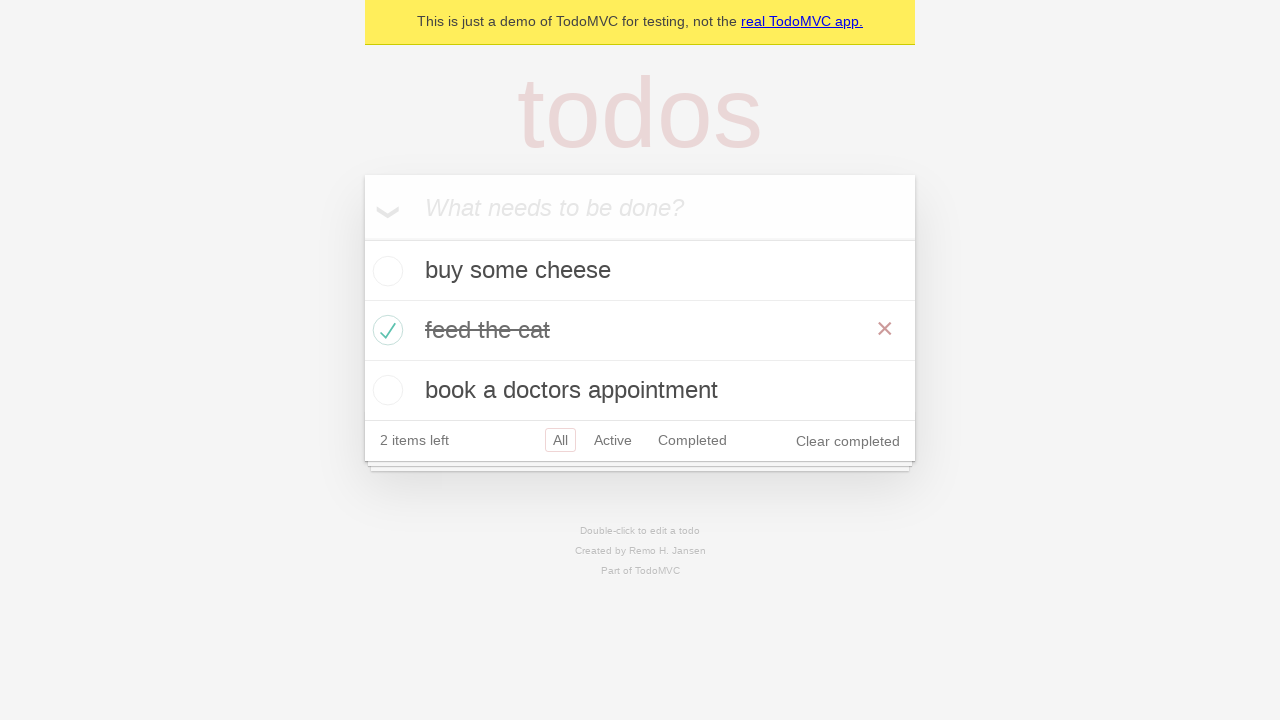

Clicked Active filter link to display only active (non-completed) items at (613, 440) on internal:role=link[name="Active"i]
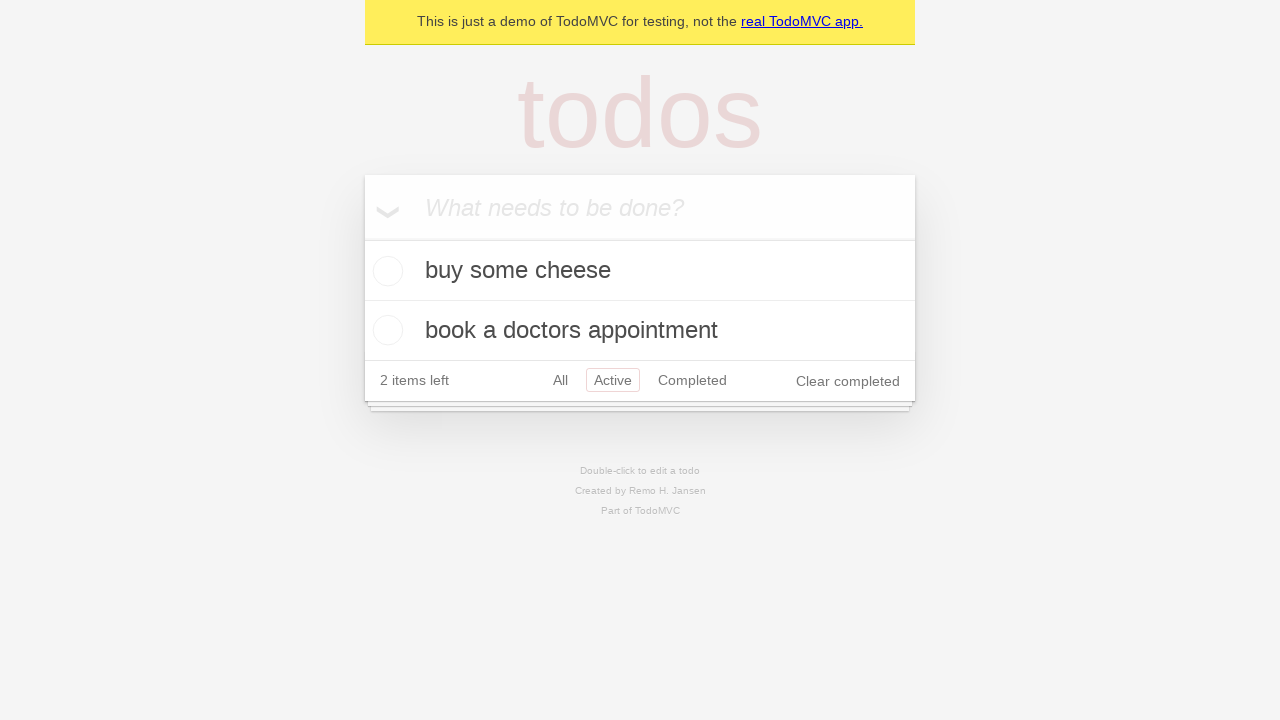

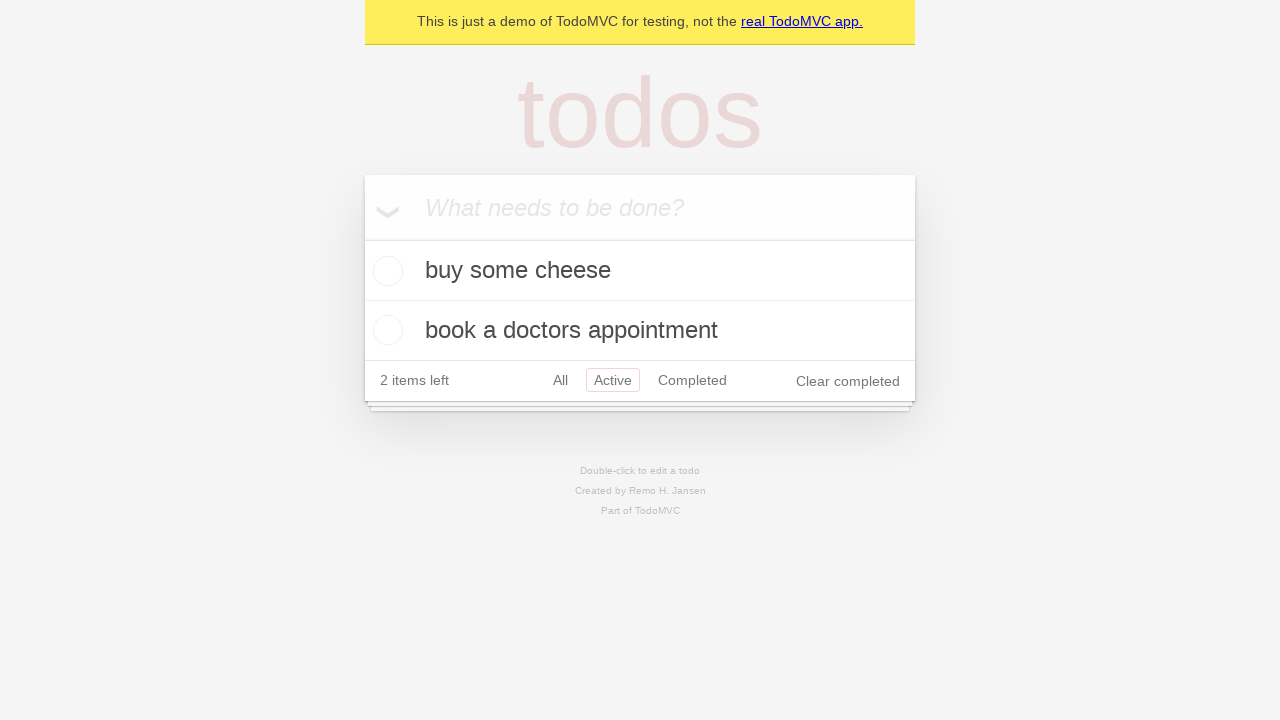